Tests dynamic content generation by clicking a button and waiting for specific text to appear

Starting URL: https://training-support.net/webelements/dynamic-content

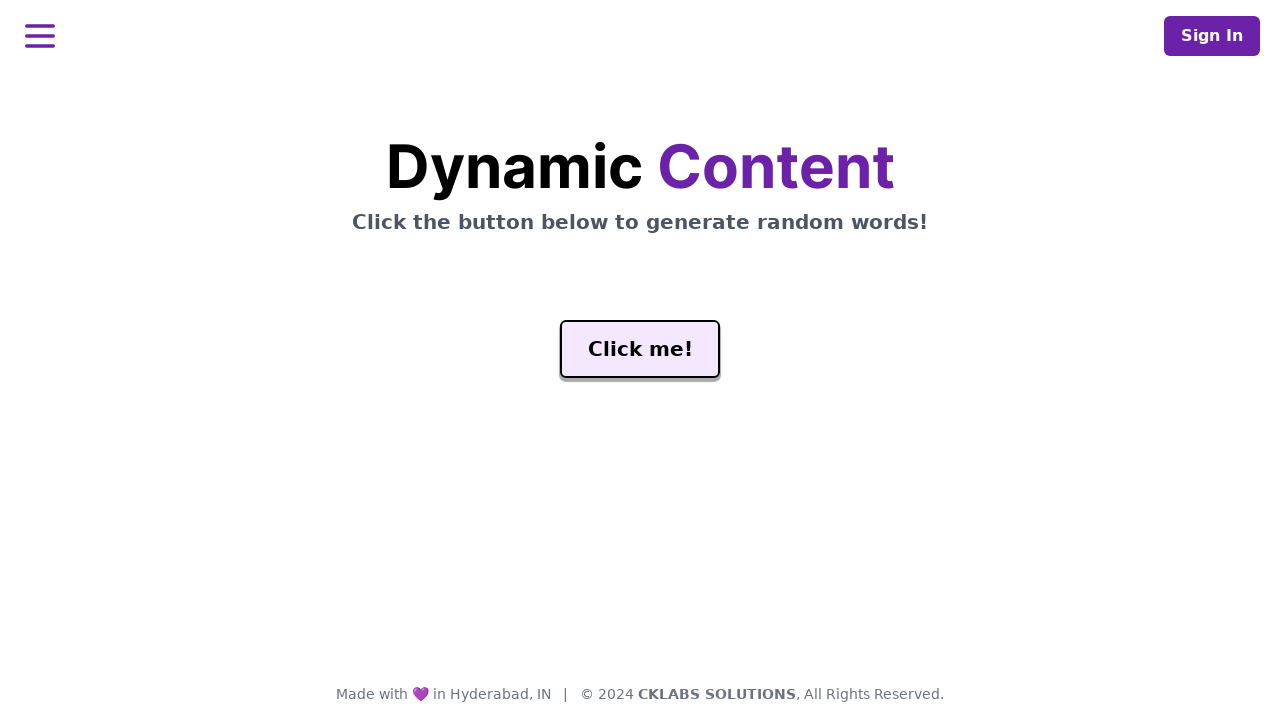

Clicked button to generate dynamic content at (640, 349) on #genButton
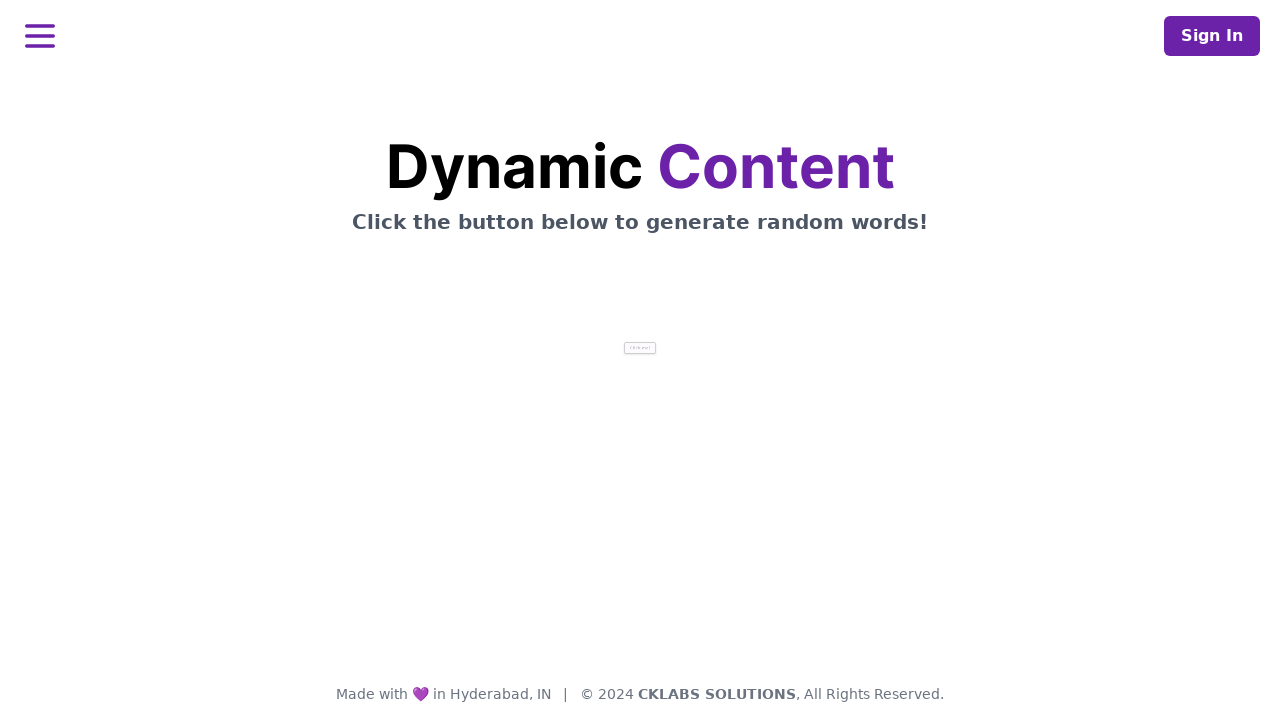

Waited for 'release' text to appear in dynamic content
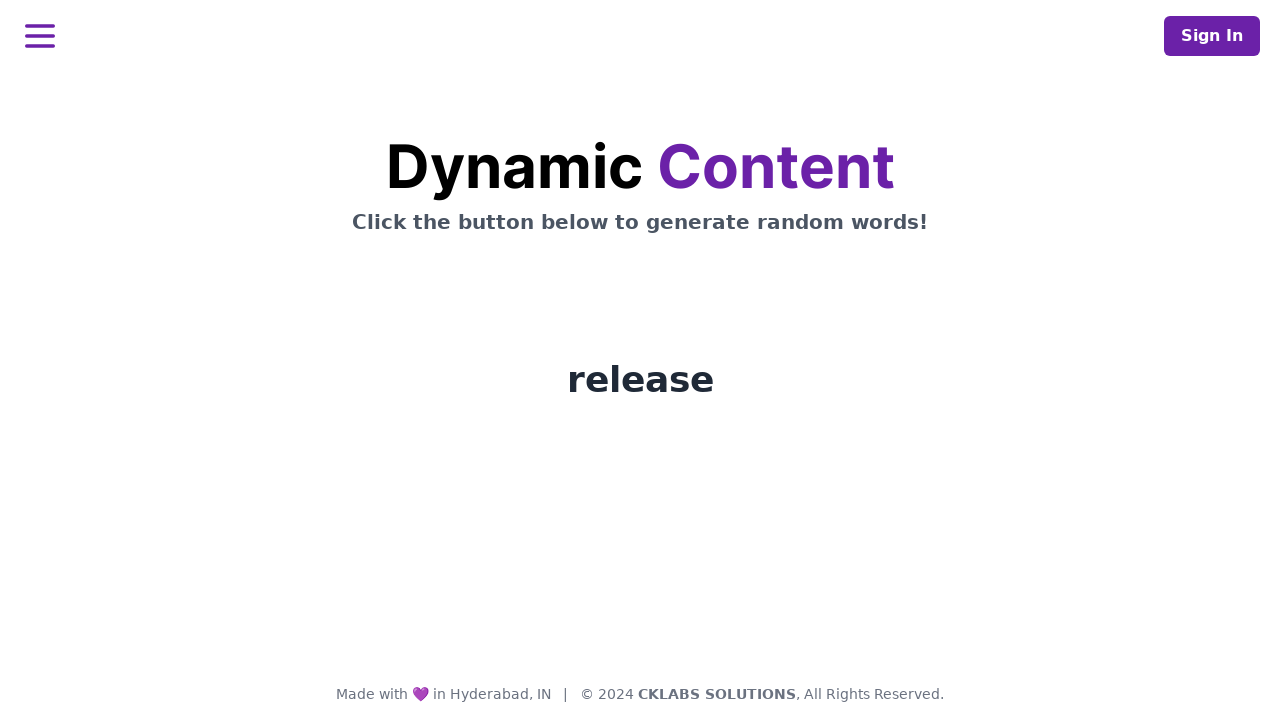

Retrieved generated text: 'release'
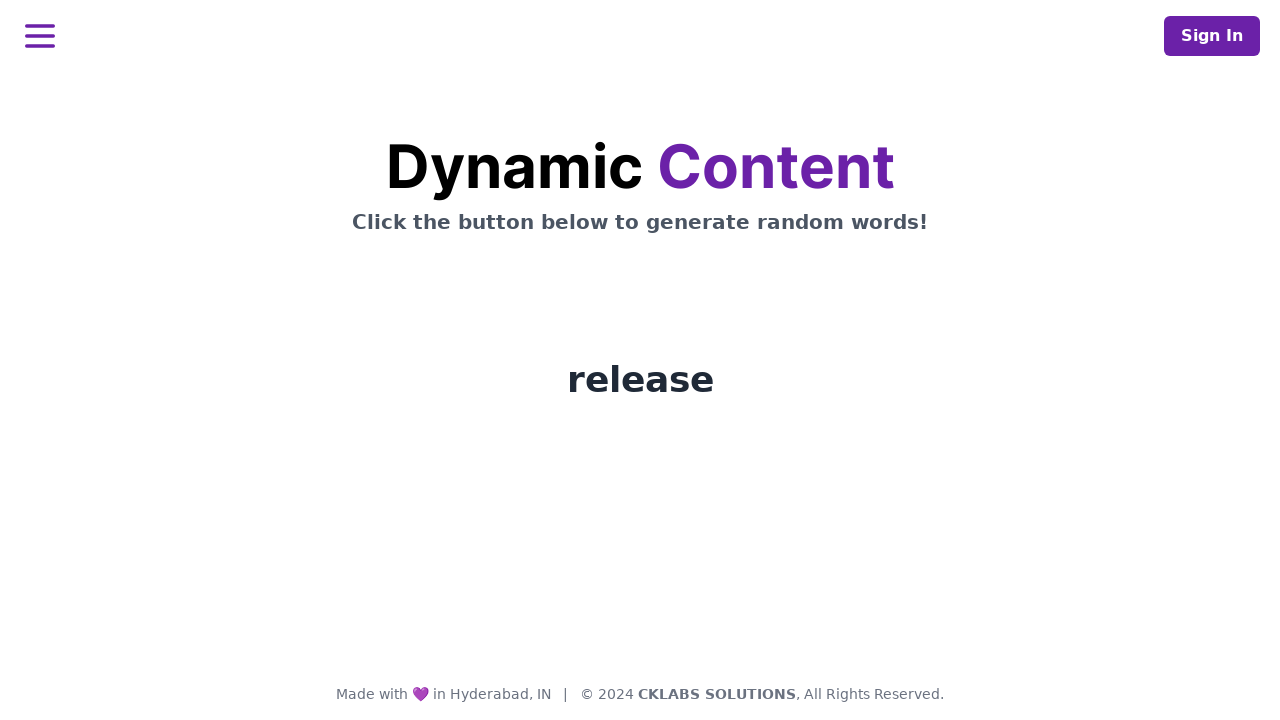

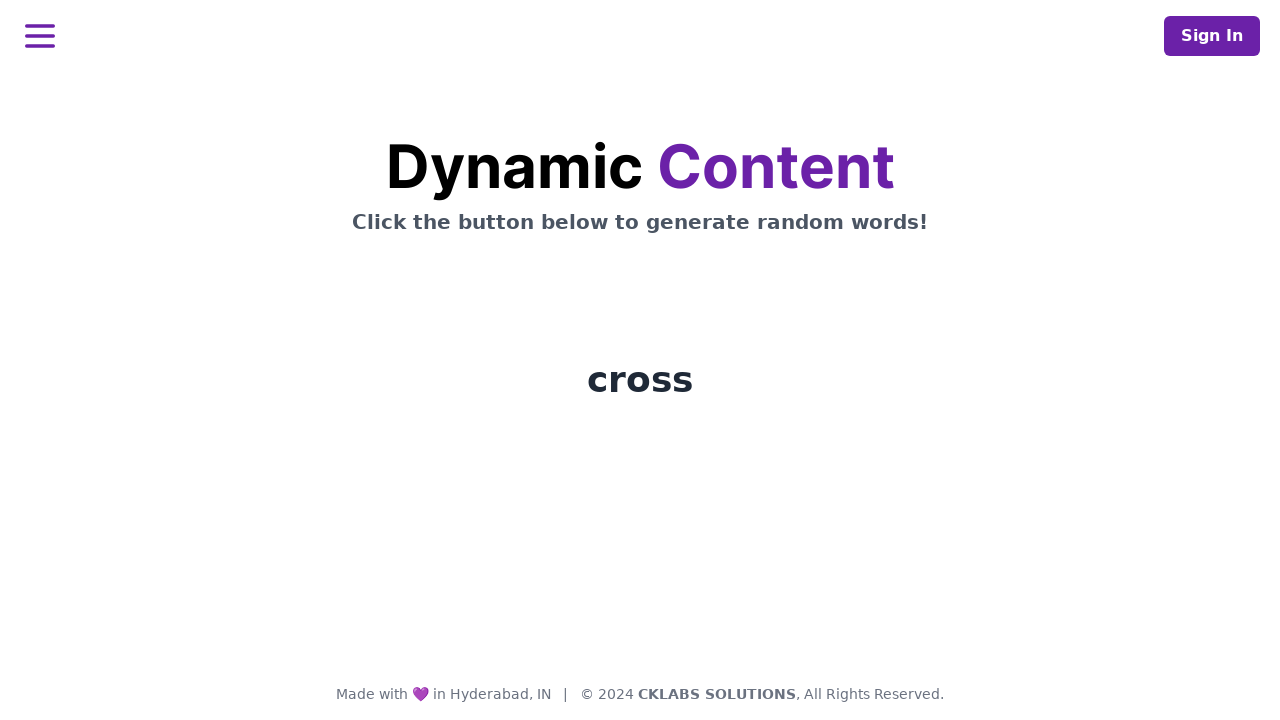